Solves a mathematical puzzle by extracting a value from an element attribute, calculating a result, and submitting a form with checkboxes and radio buttons

Starting URL: https://suninjuly.github.io/get_attribute.html

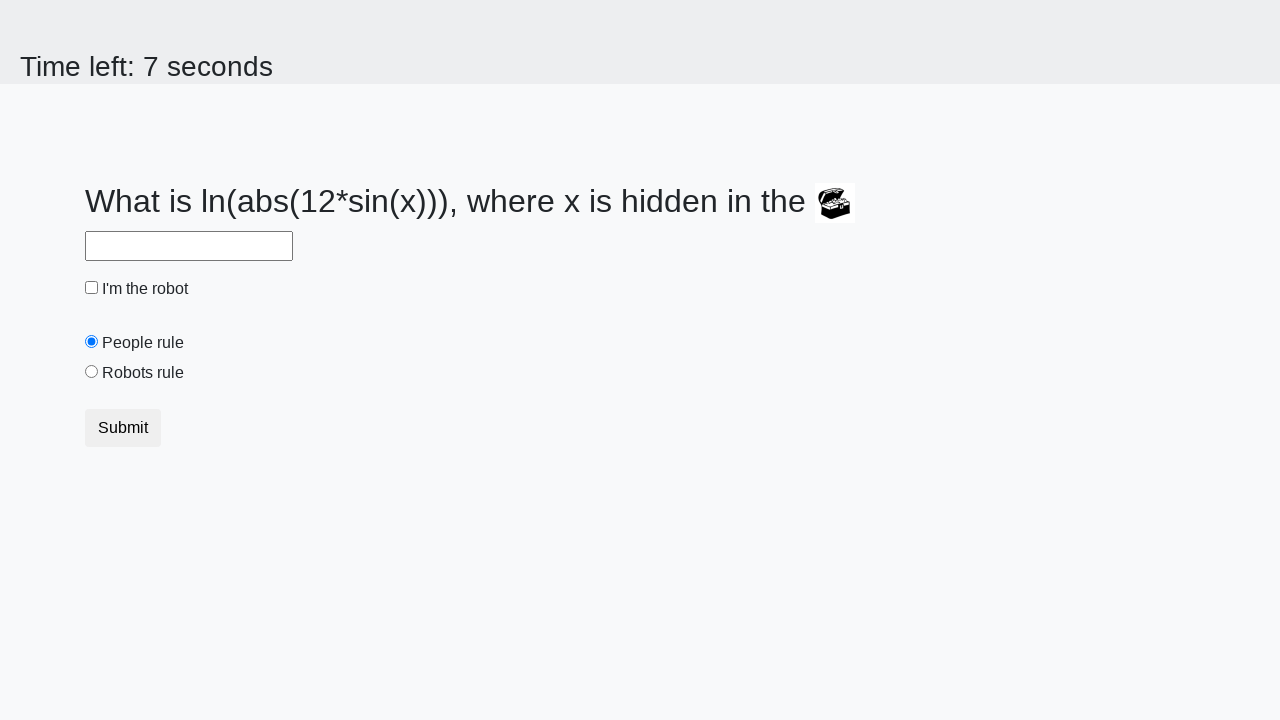

Located treasure element
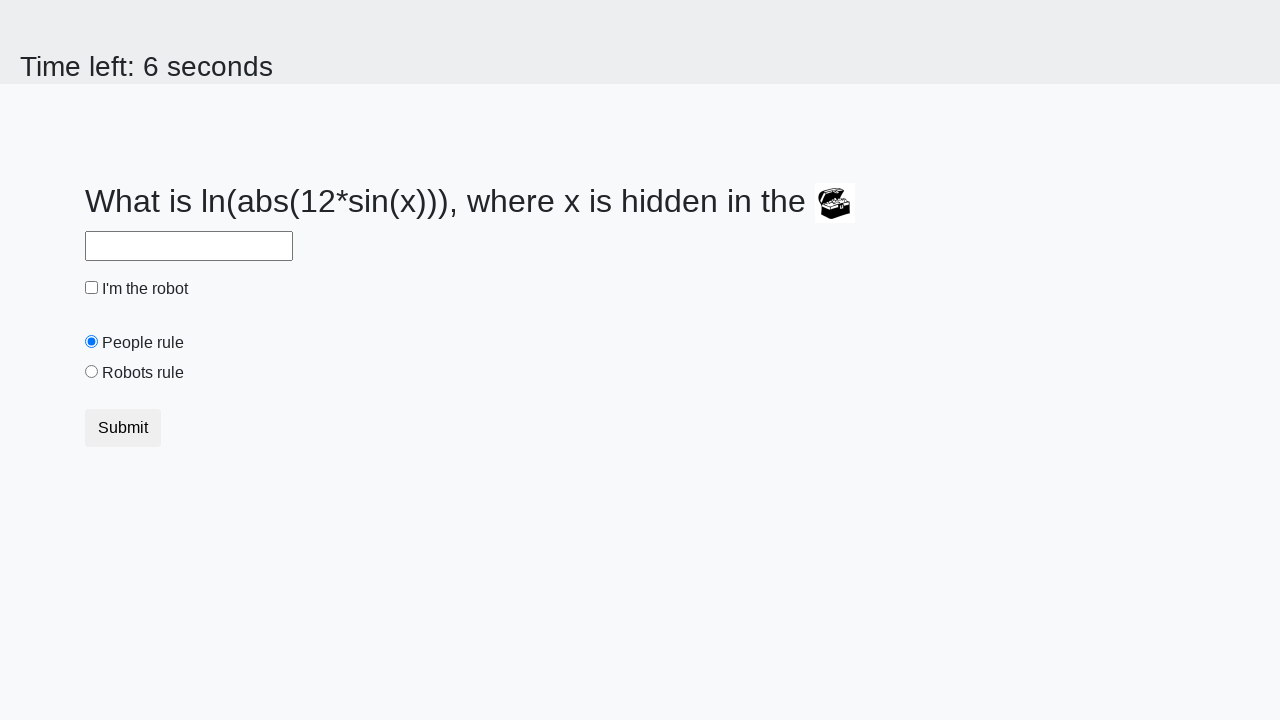

Extracted valuex attribute from treasure element
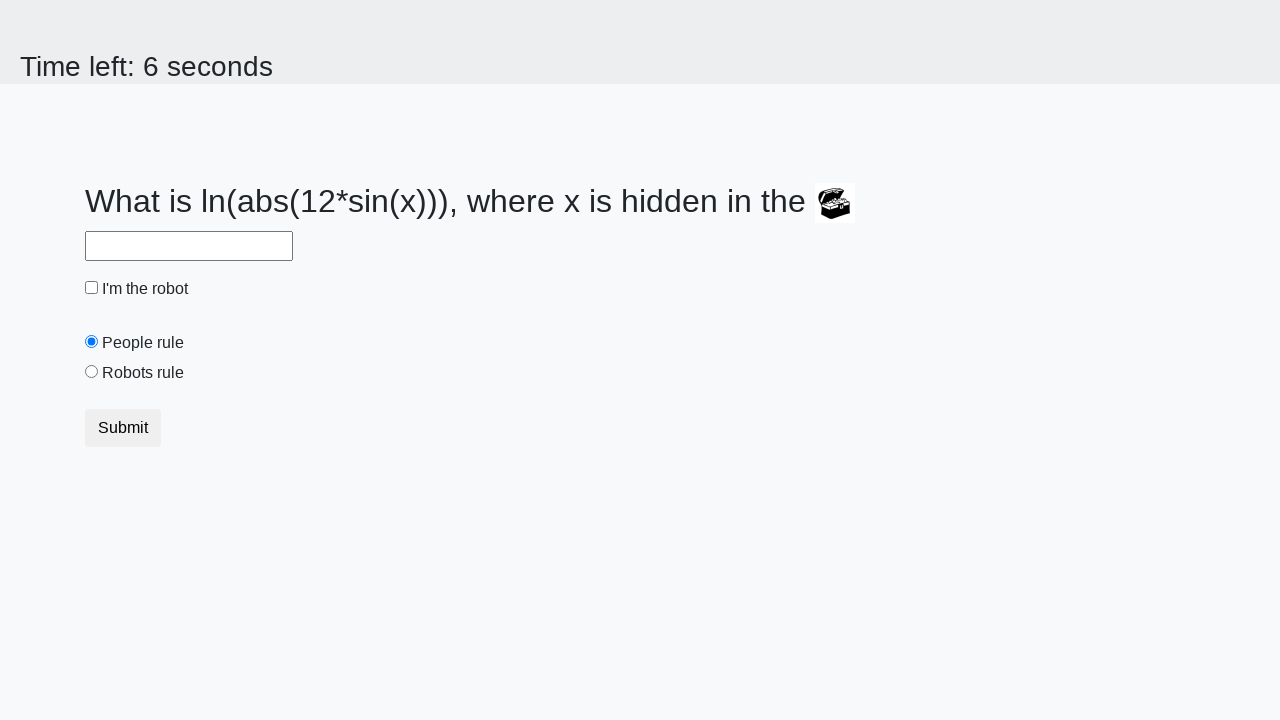

Calculated mathematical result using logarithm and sine functions
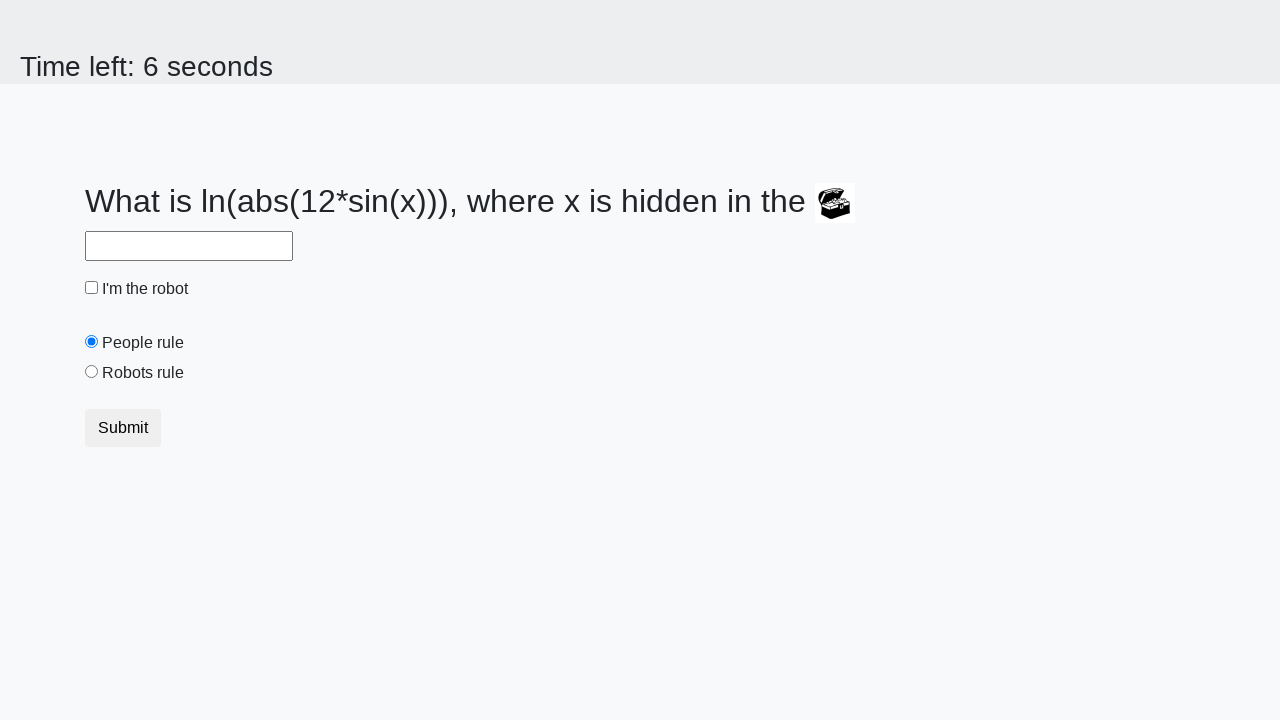

Filled answer field with calculated result on #answer
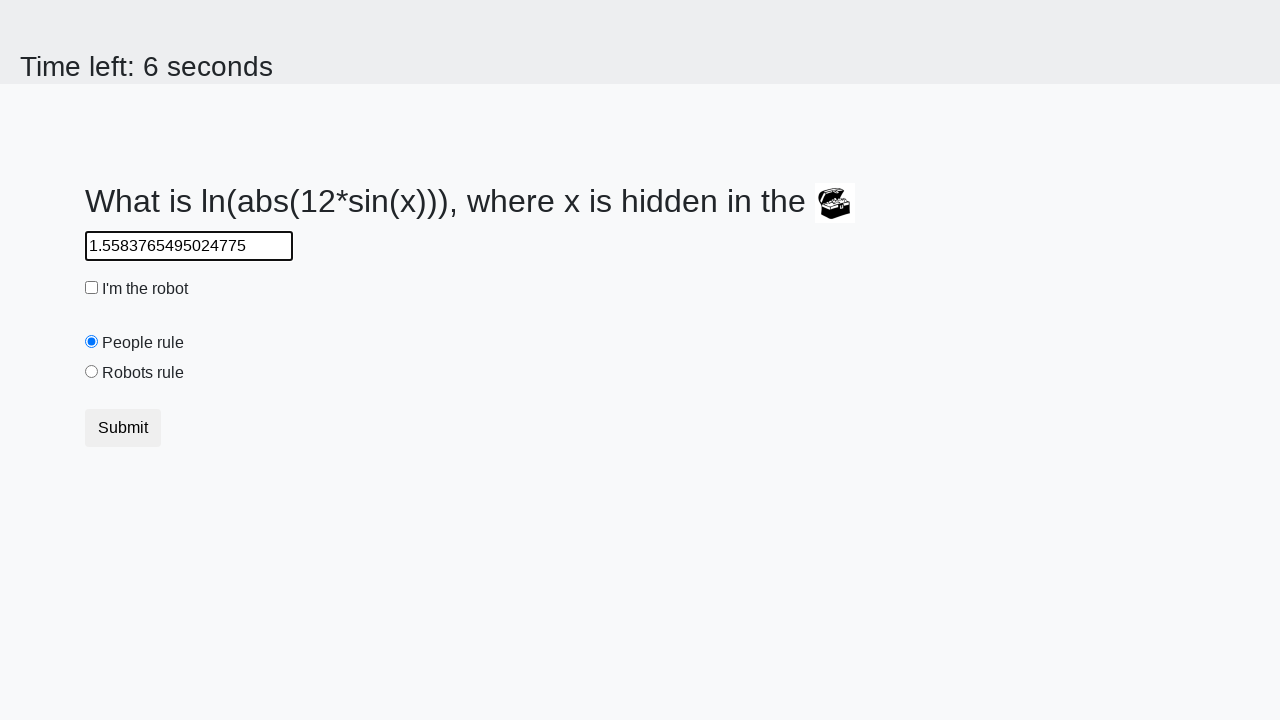

Checked robot checkbox at (92, 288) on #robotCheckbox
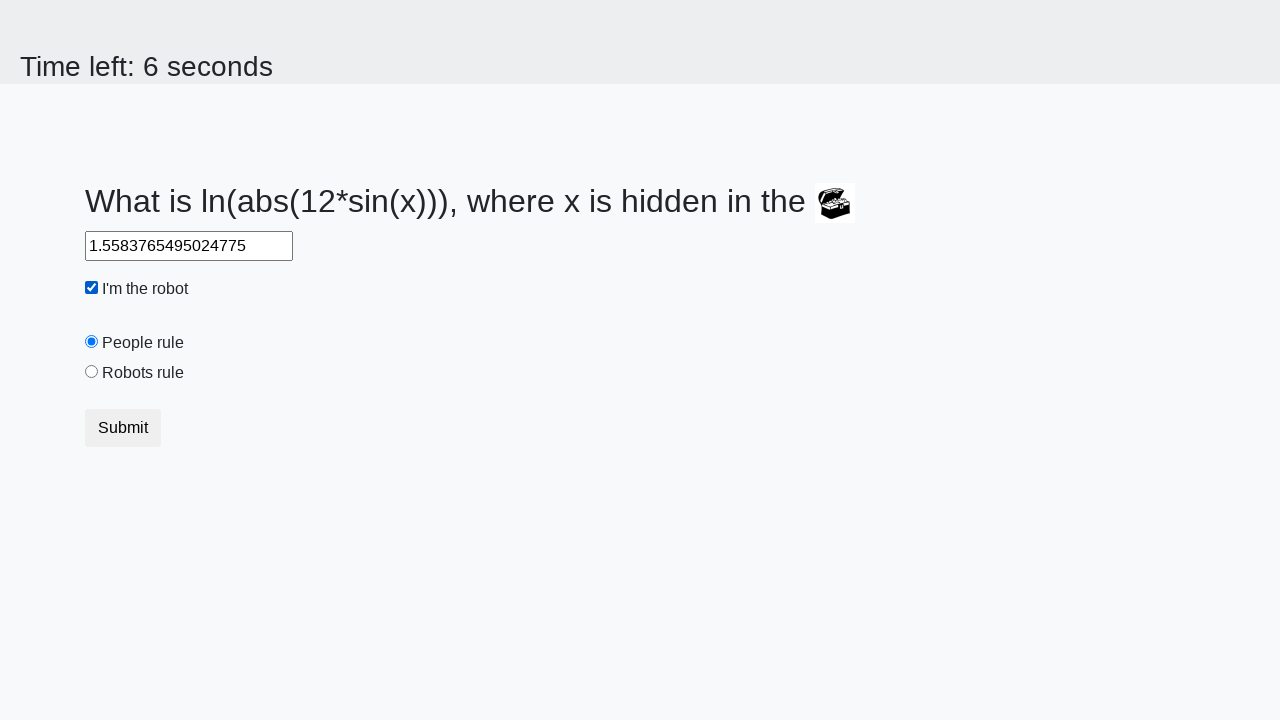

Selected robots rule radio button at (92, 372) on #robotsRule
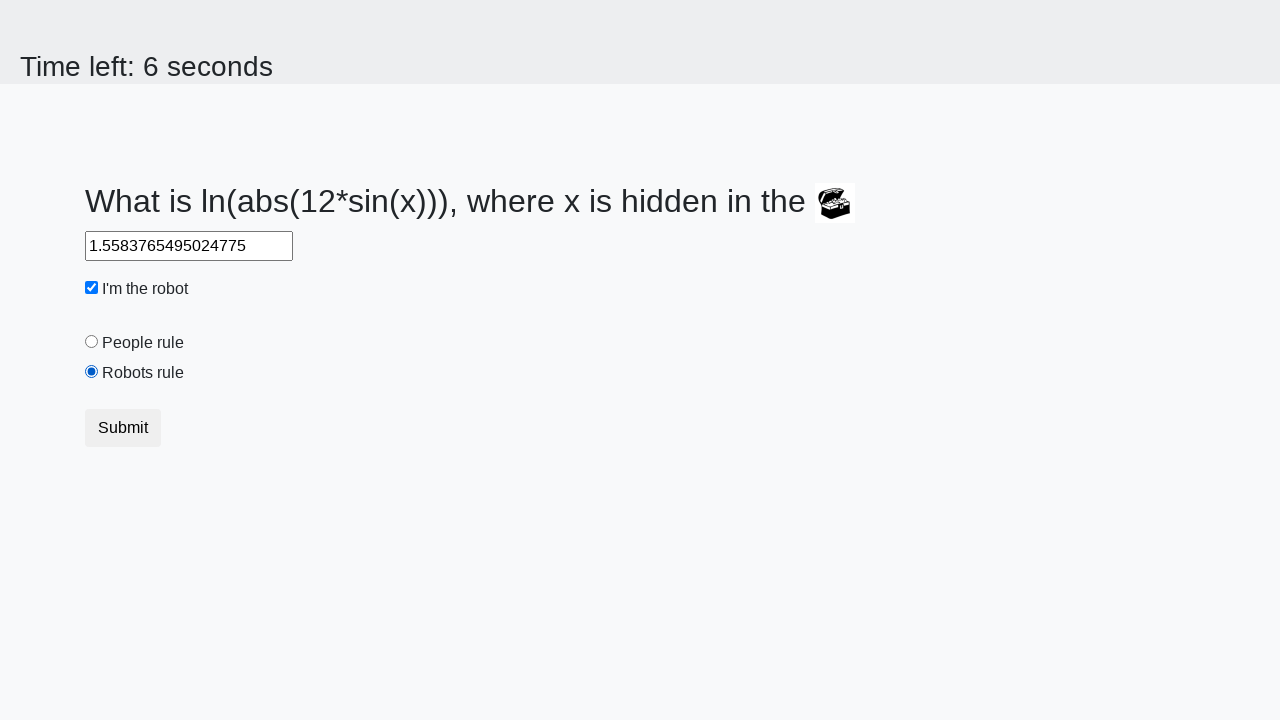

Submitted form with calculated answer and selections at (123, 428) on button[type='submit']
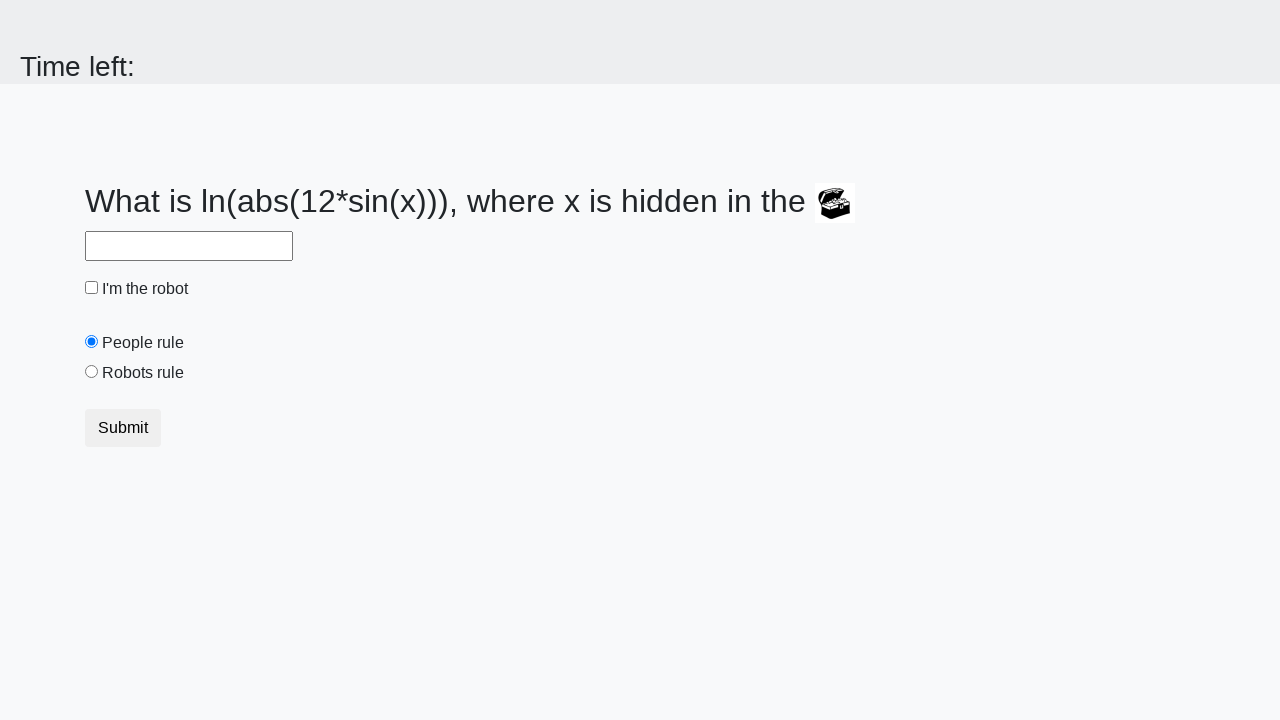

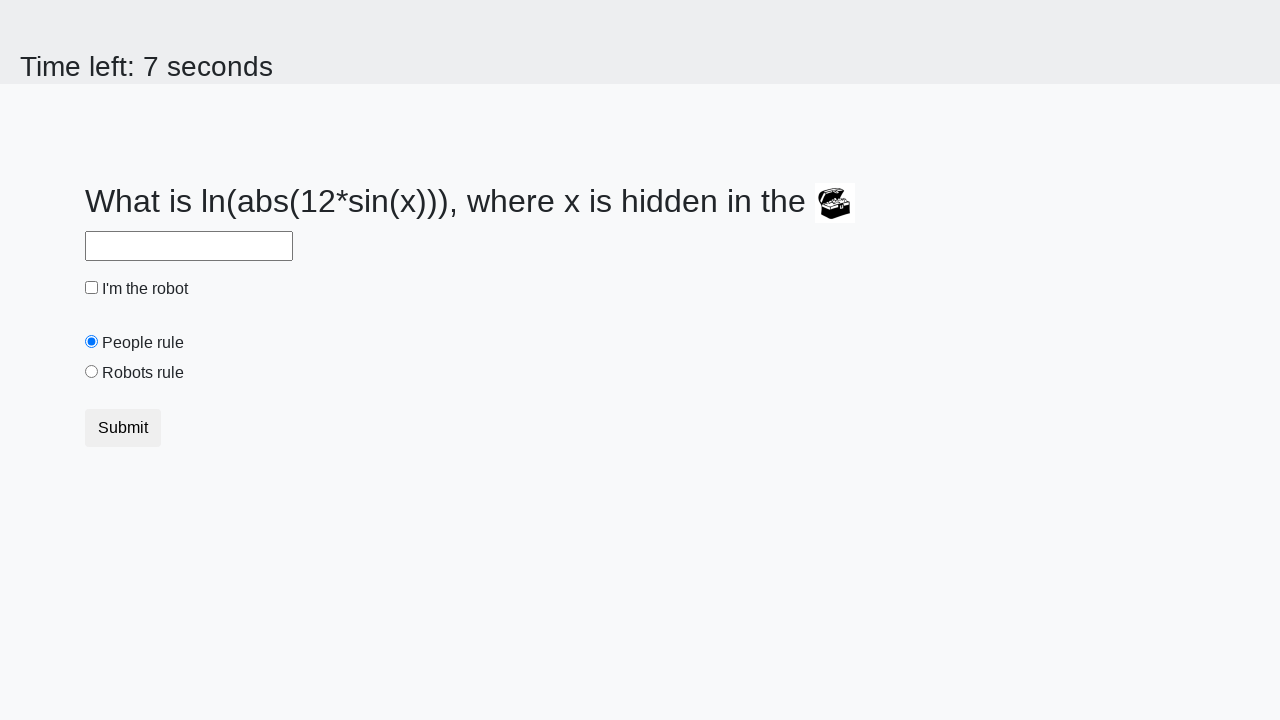